Tests popup window handling by opening a popup window, switching to it, maximizing it, and then closing it

Starting URL: https://omayo.blogspot.com/

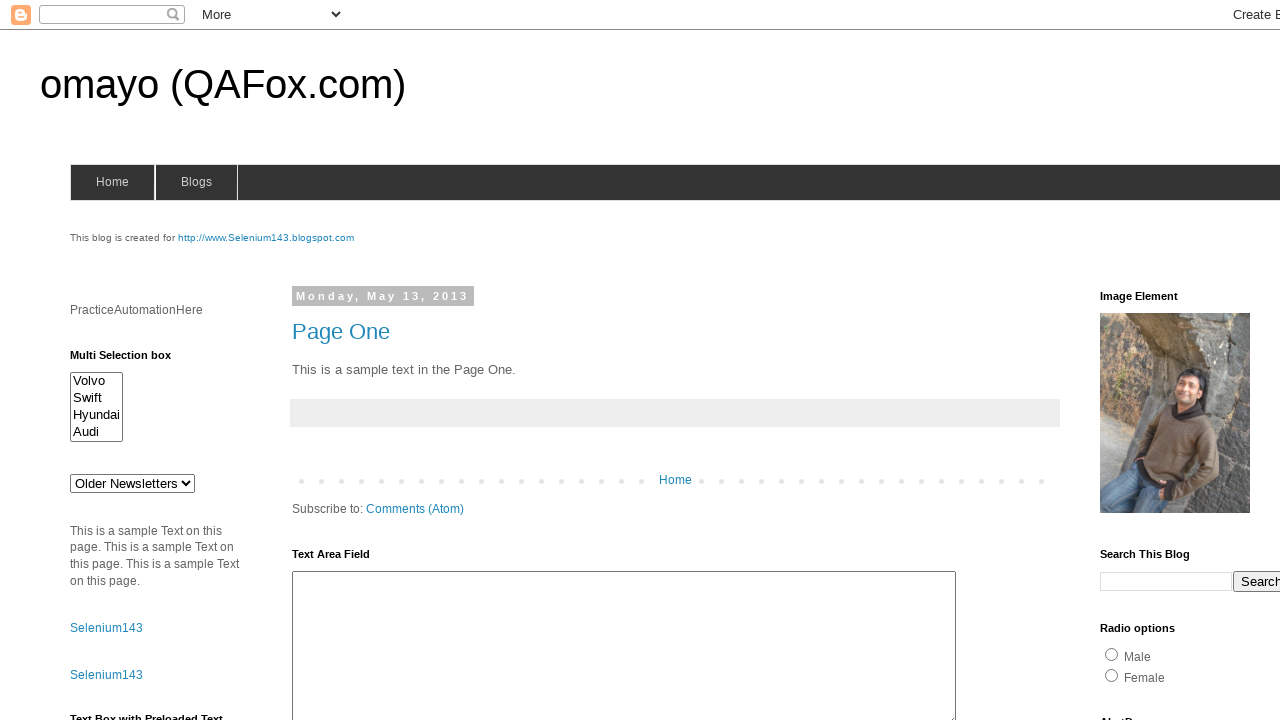

Clicked link to open popup window at (132, 360) on a:text('Open a popup window')
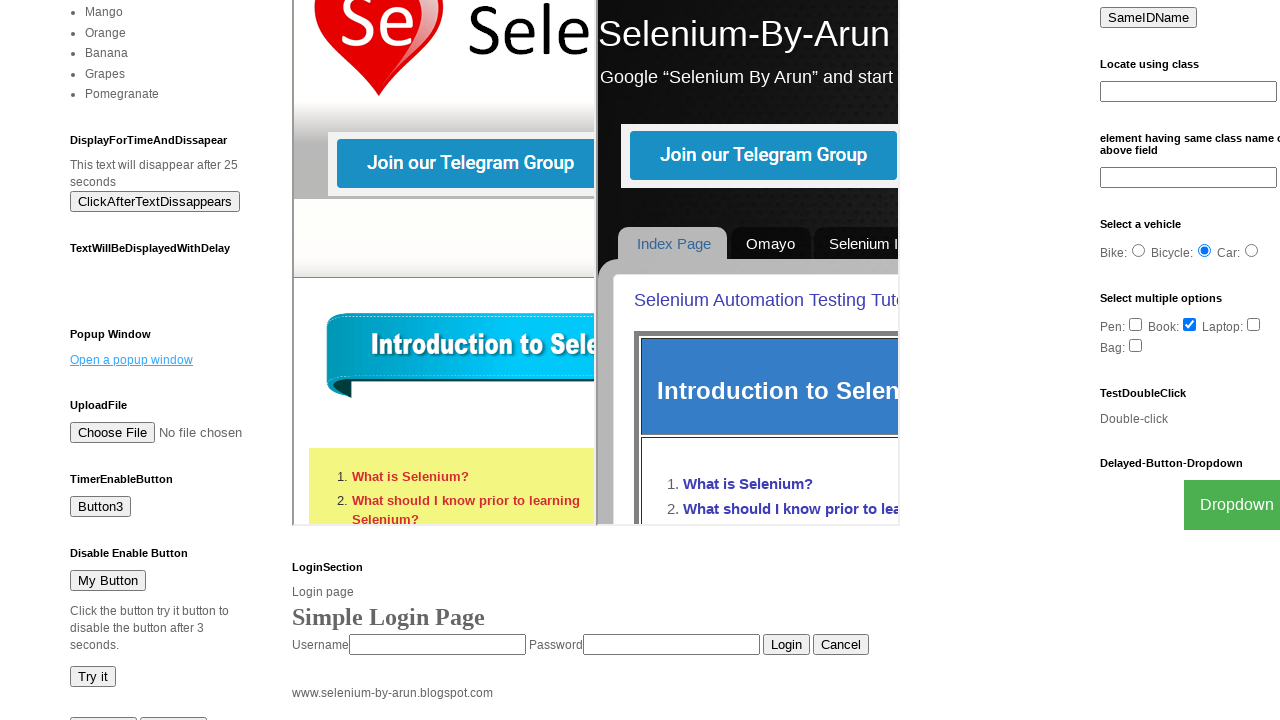

Popup window opened and captured
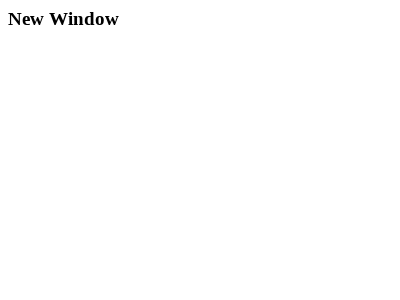

Retrieved popup window title: 'New Window'
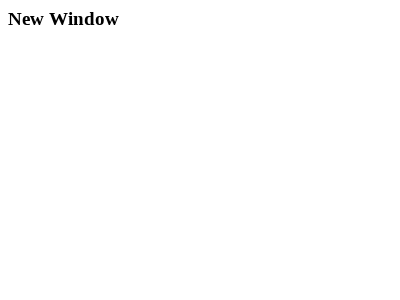

Maximized popup window to 1920x1080
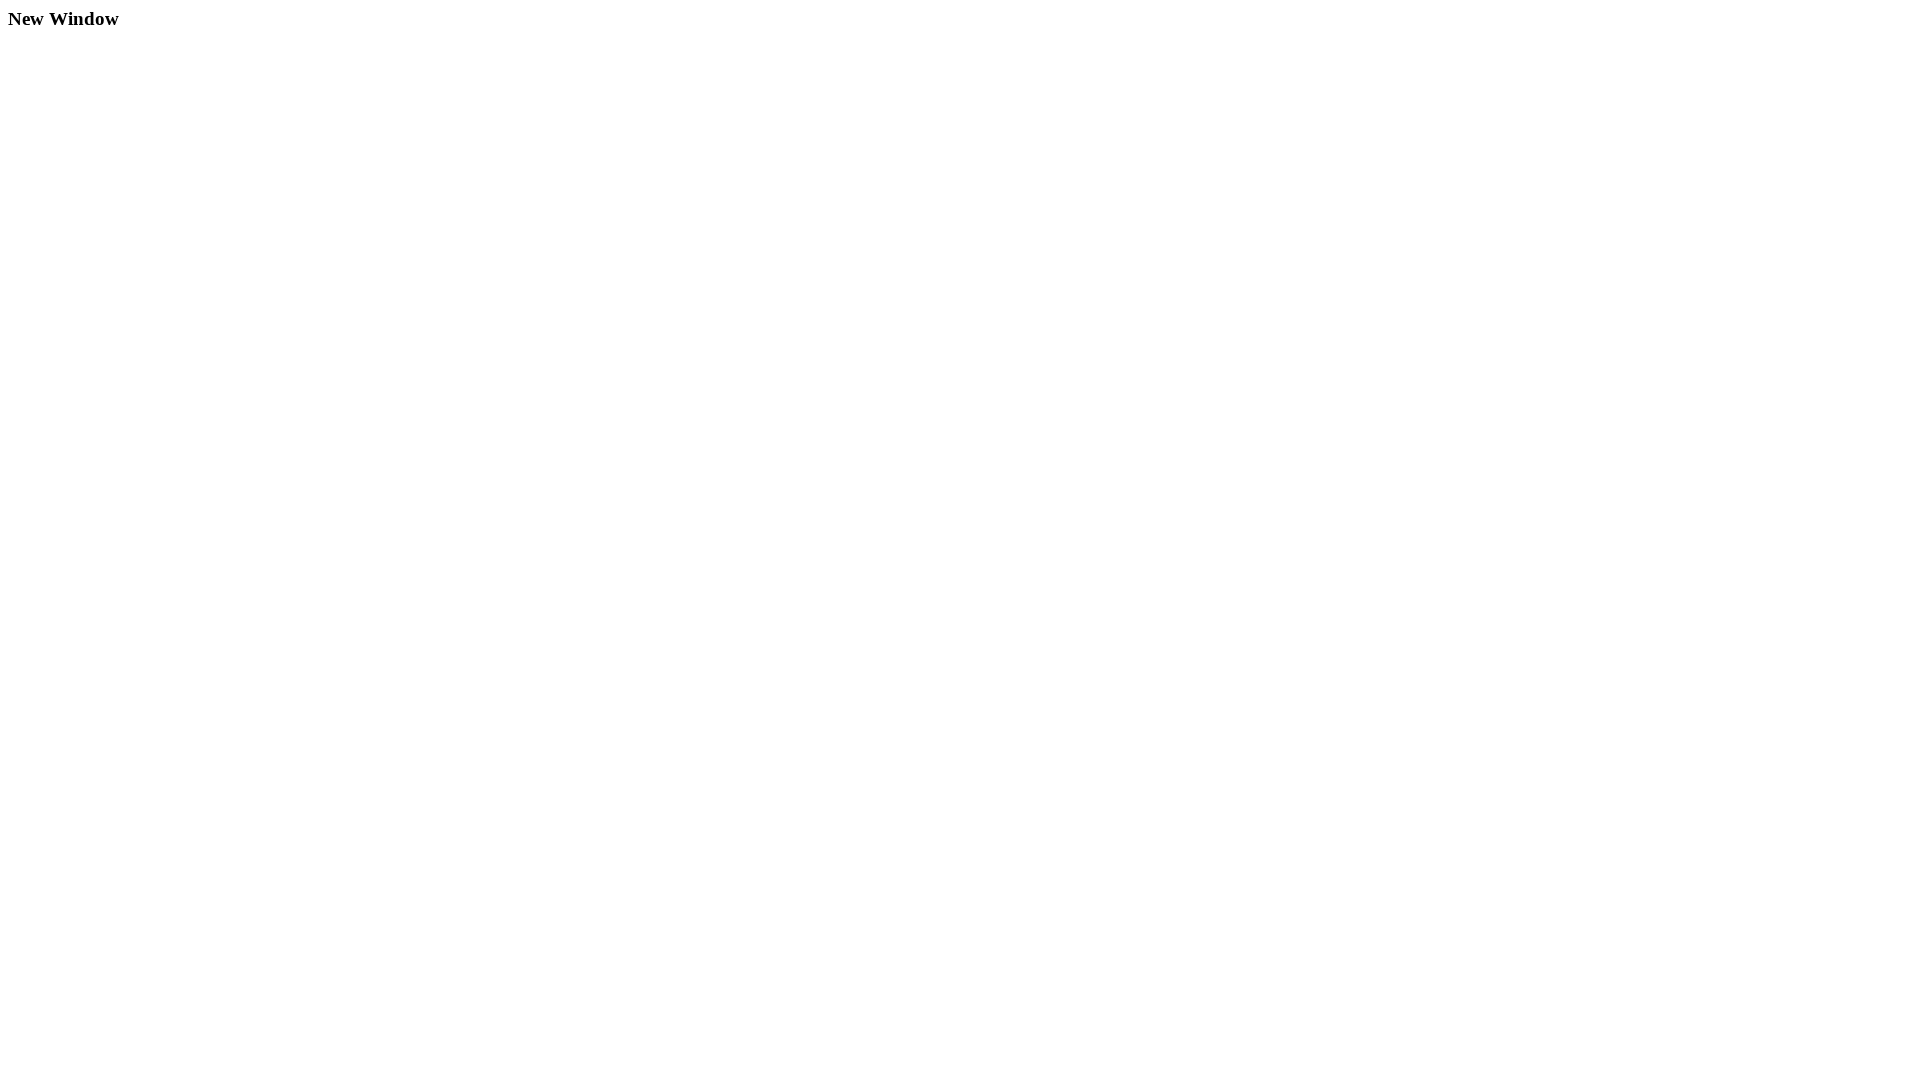

Waited for 5 seconds in popup window
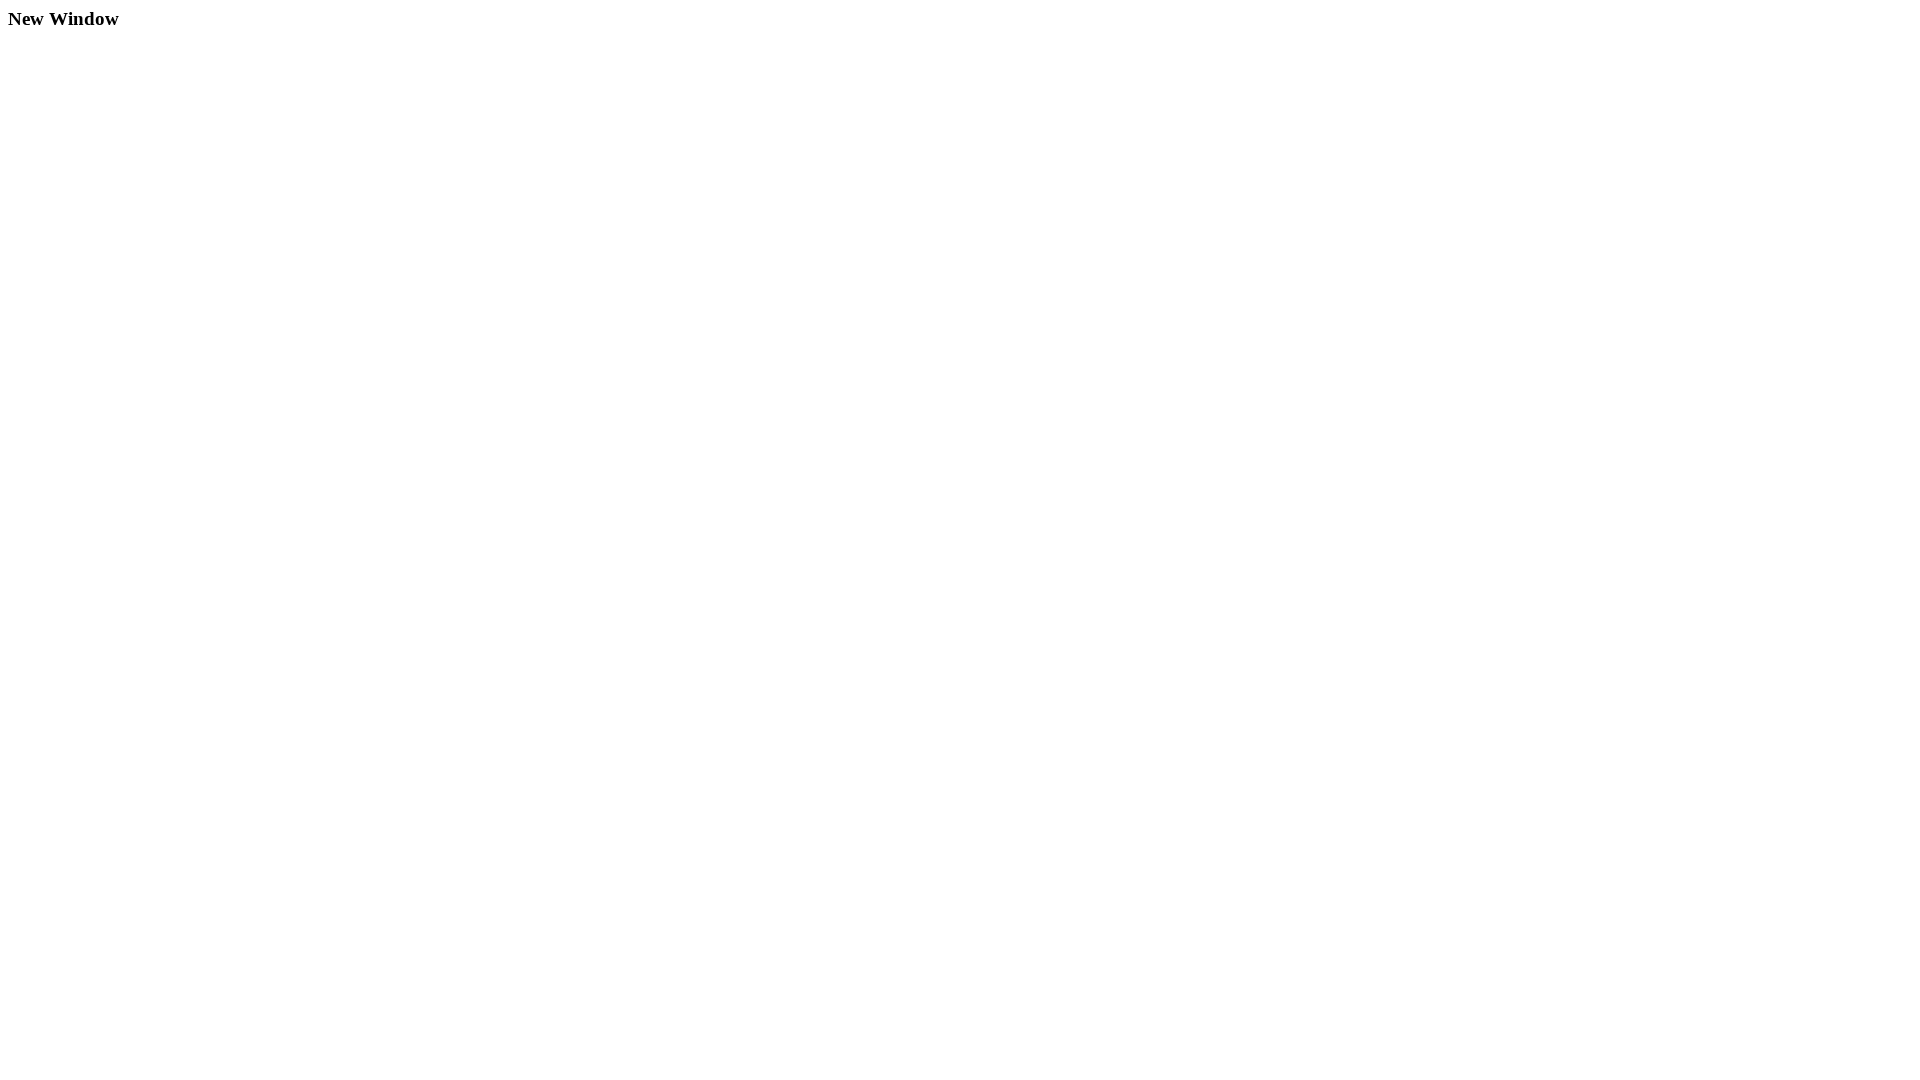

Closed popup window
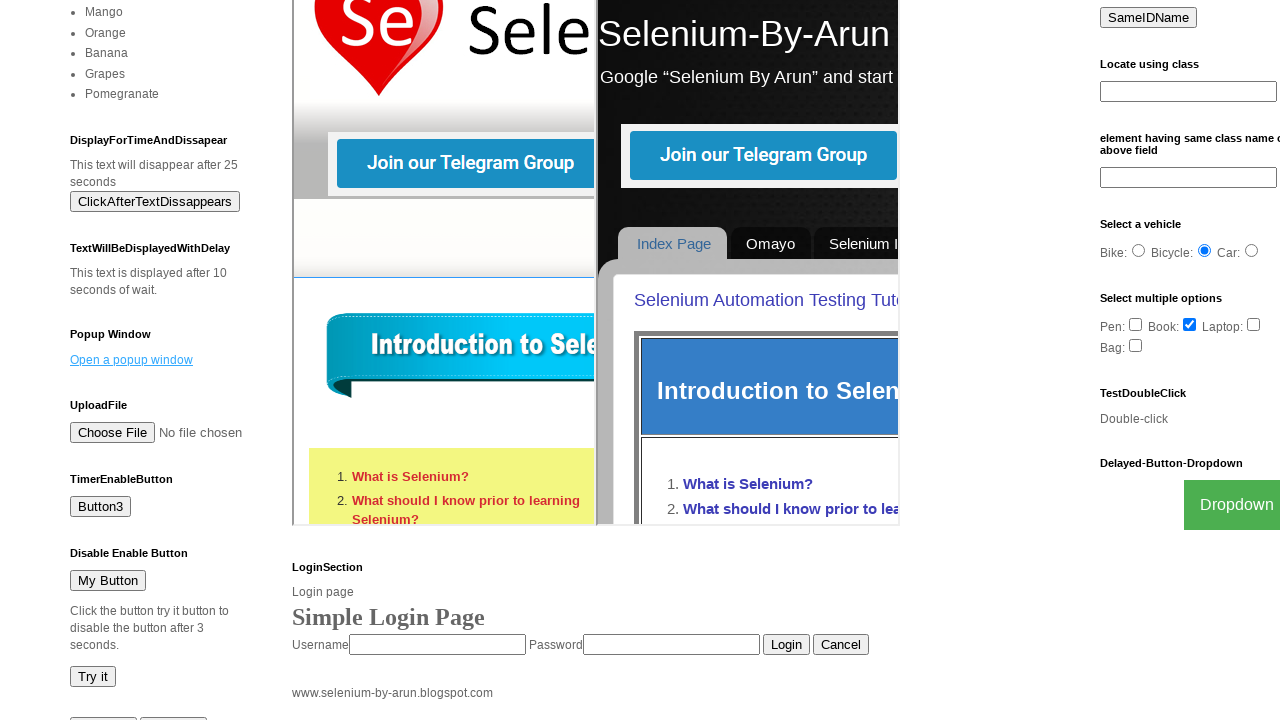

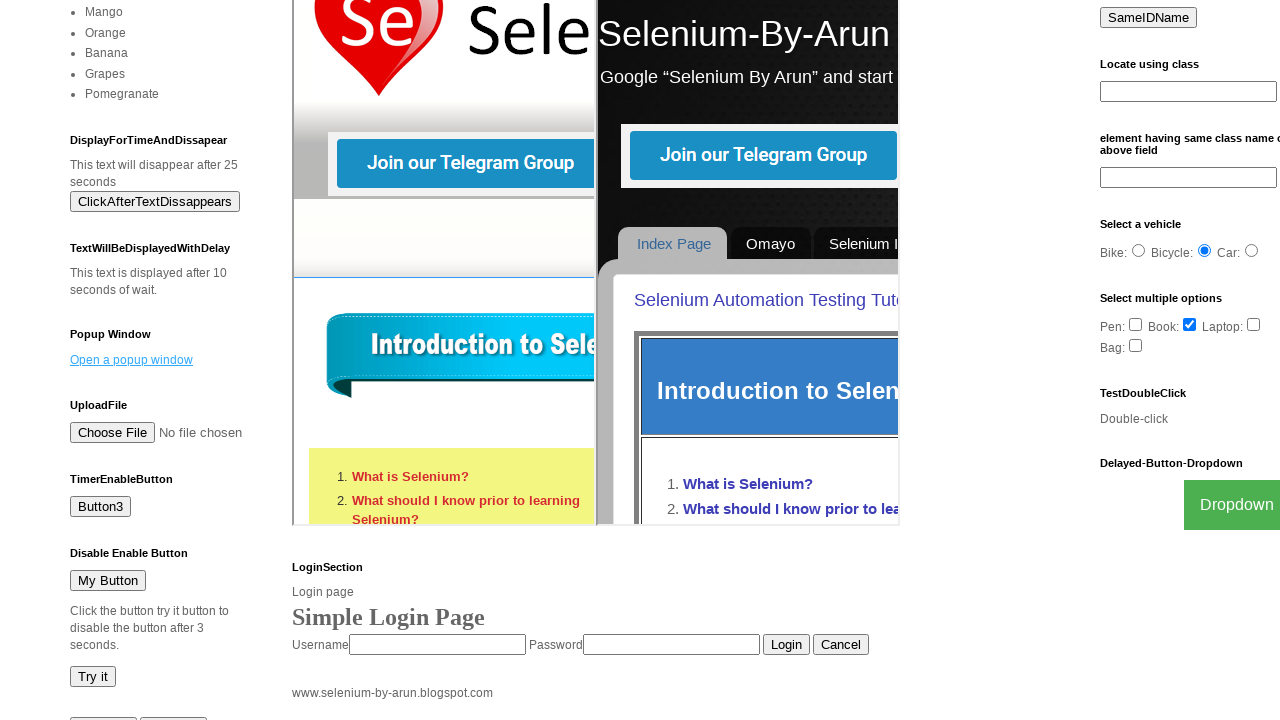